Tests a text box form by filling in user name, email, current address, and permanent address fields, then submits the form.

Starting URL: https://demoqa.com/text-box

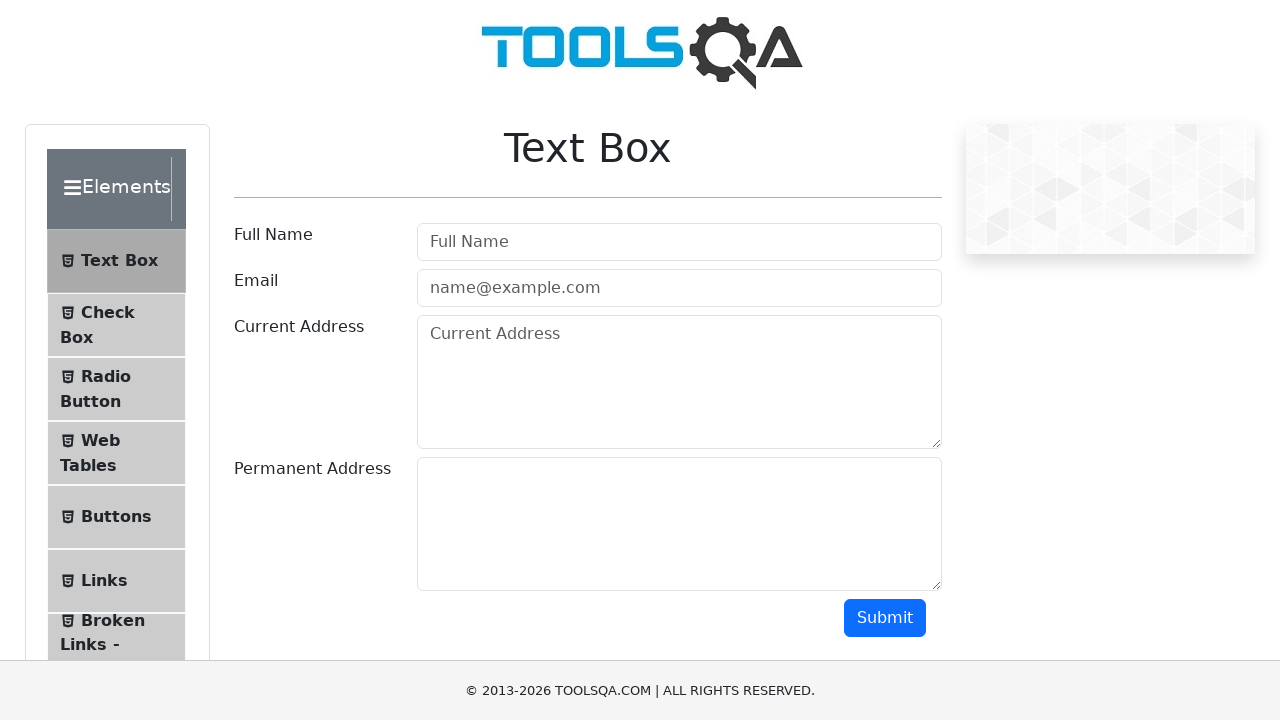

Page loaded - DOM content ready
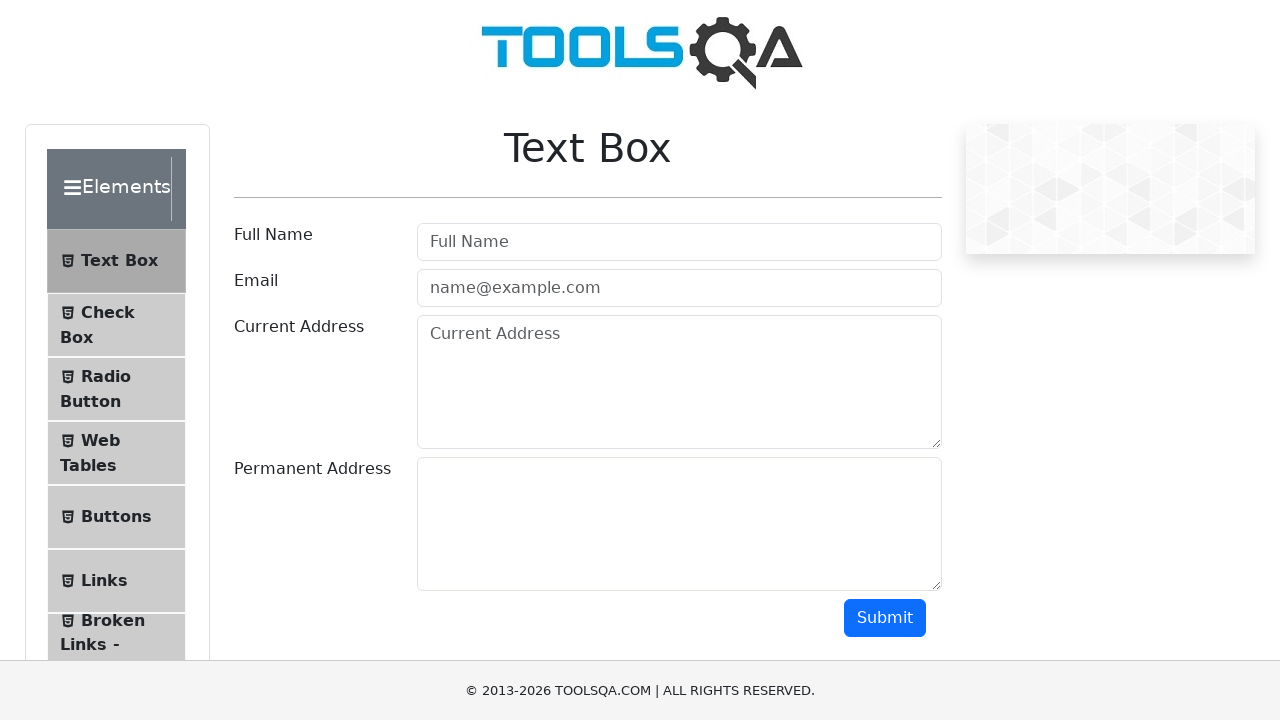

Clicked on userName field at (679, 242) on #userName
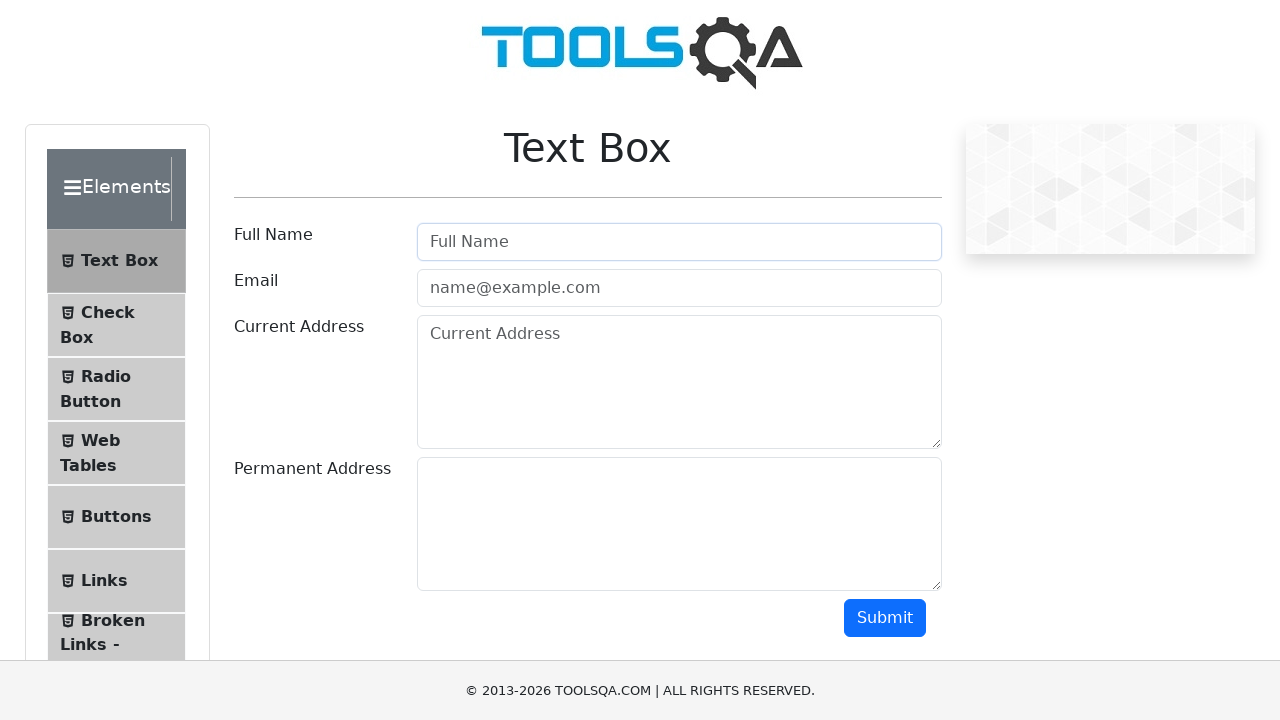

Filled userName field with 'Zdravko' on #userName
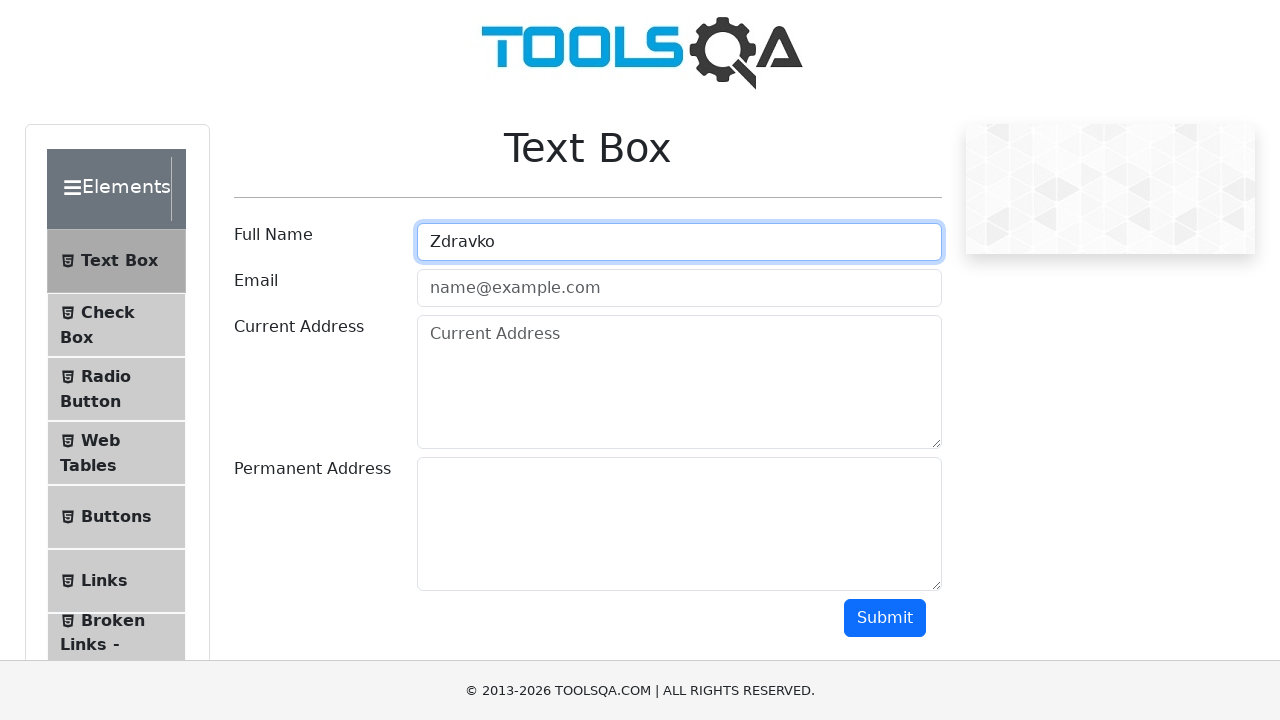

Clicked on userEmail field at (679, 288) on #userEmail
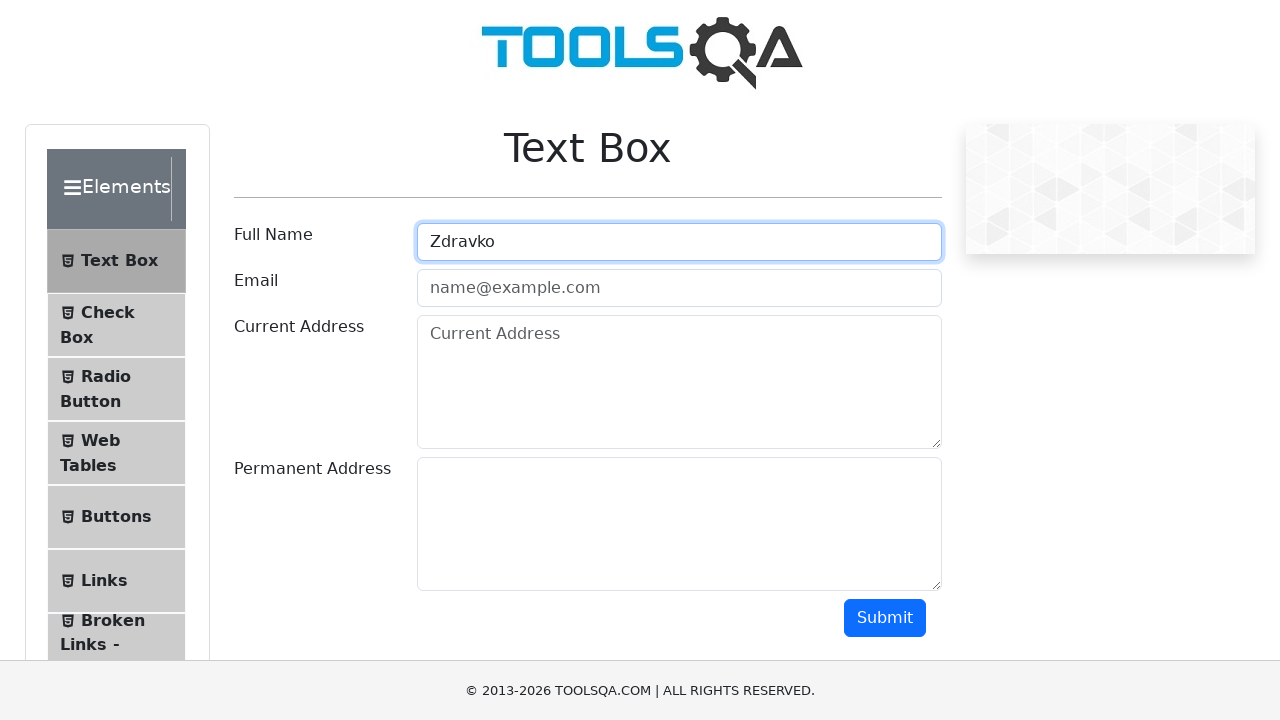

Filled userEmail field with 'zdravko@test.com' on #userEmail
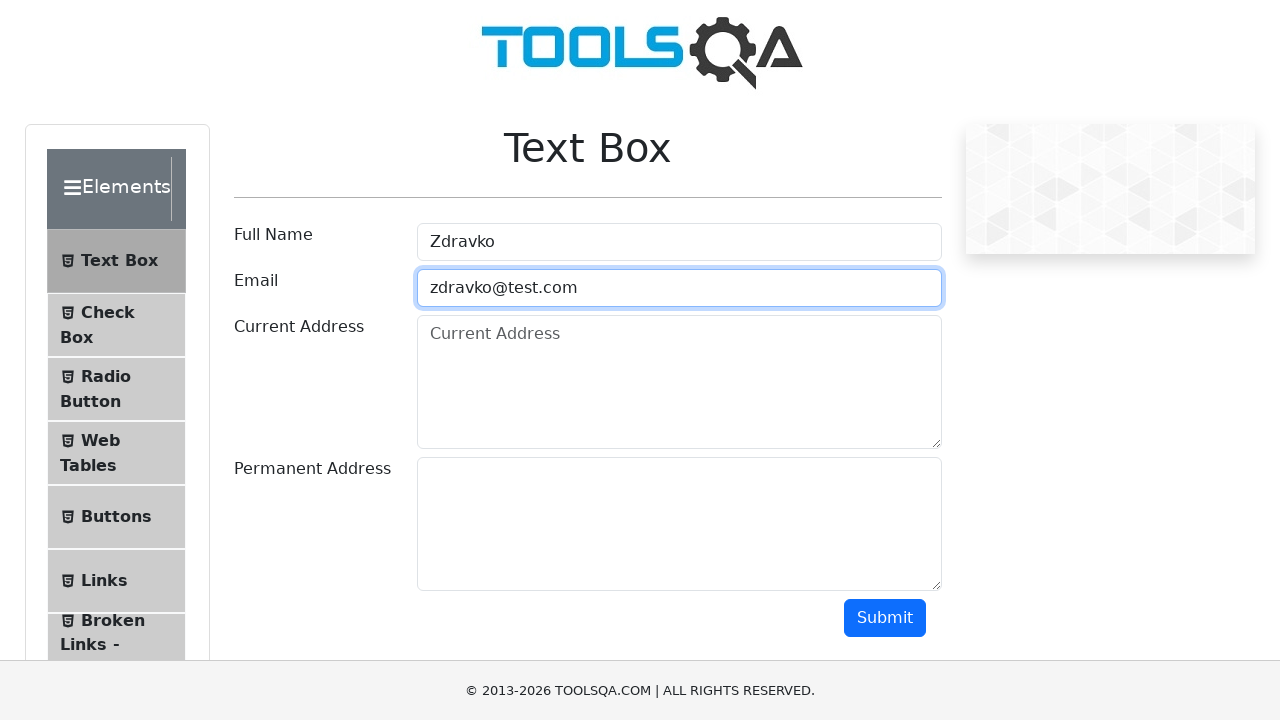

Clicked on currentAddress field at (679, 382) on #currentAddress
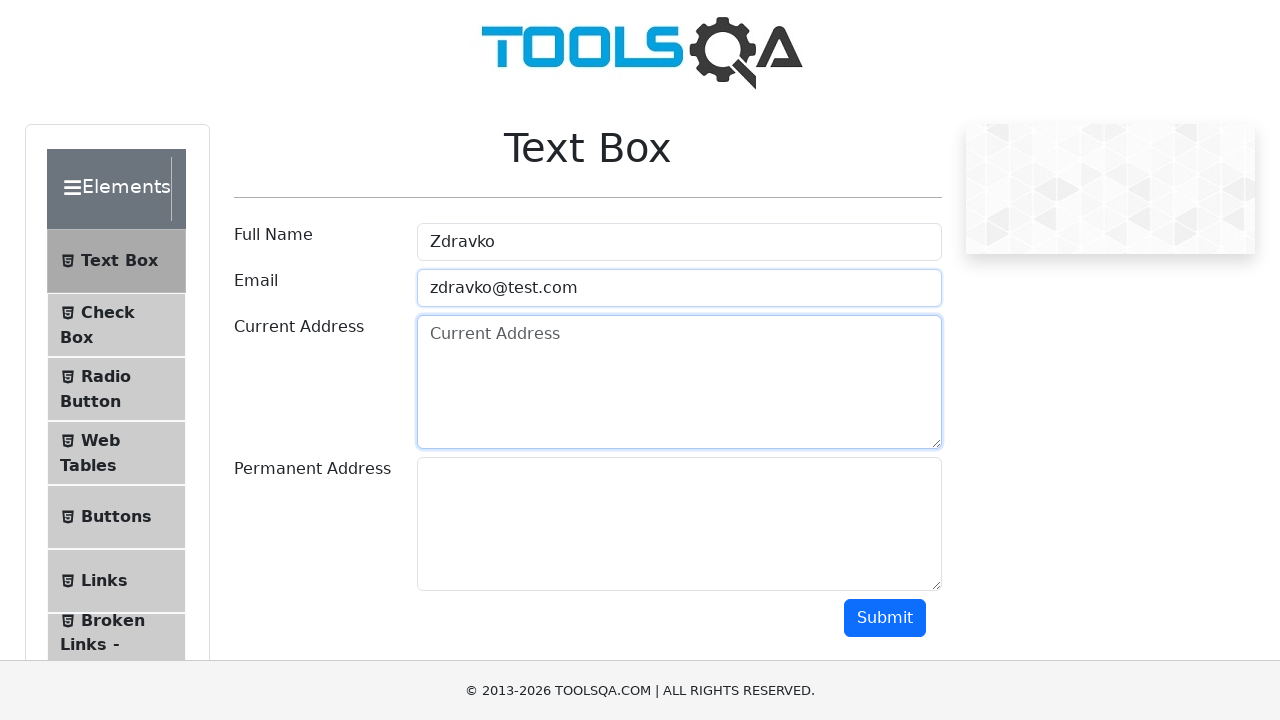

Filled currentAddress field with 'currentAddress' on #currentAddress
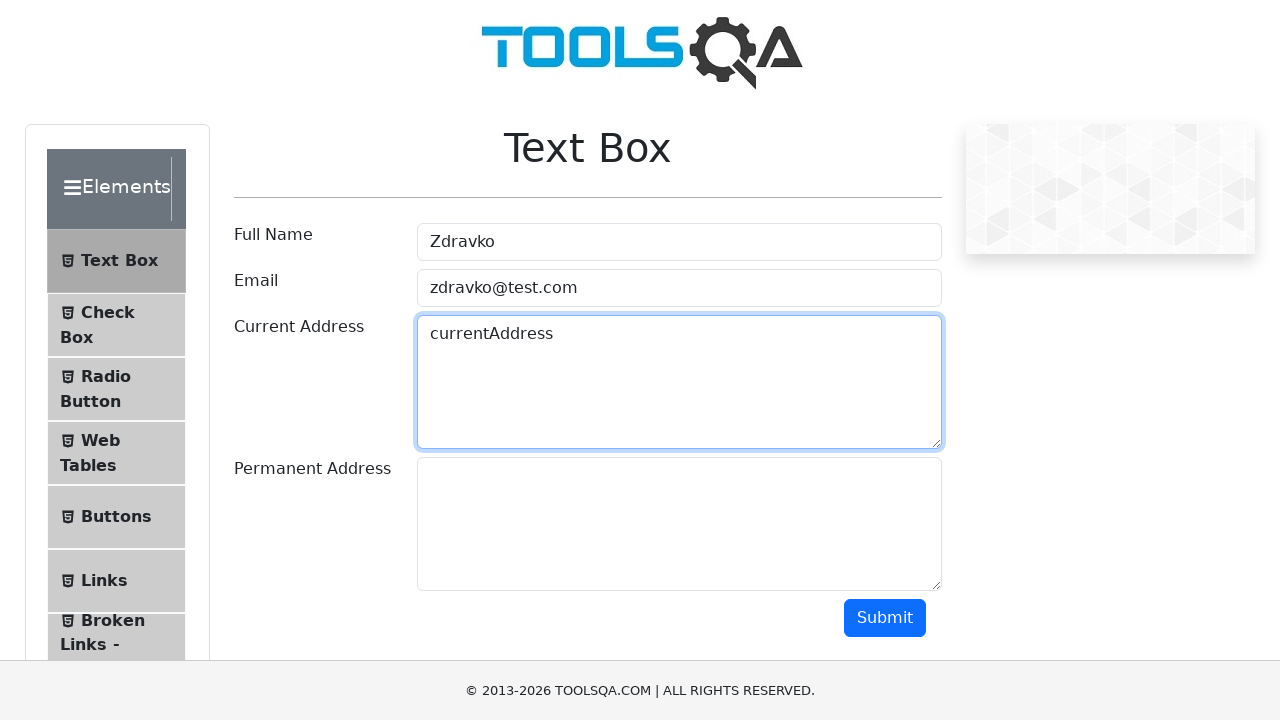

Clicked on permanentAddress field at (679, 524) on #permanentAddress
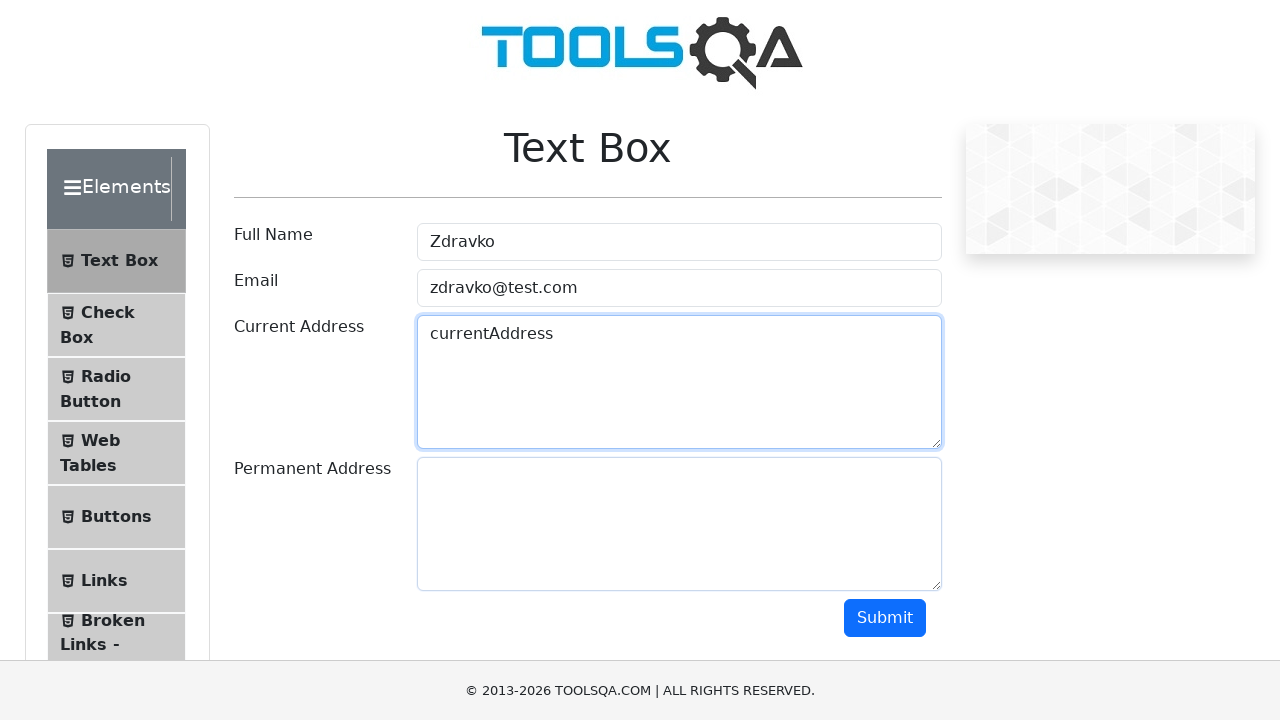

Filled permanentAddress field with 'permanentAddress' on #permanentAddress
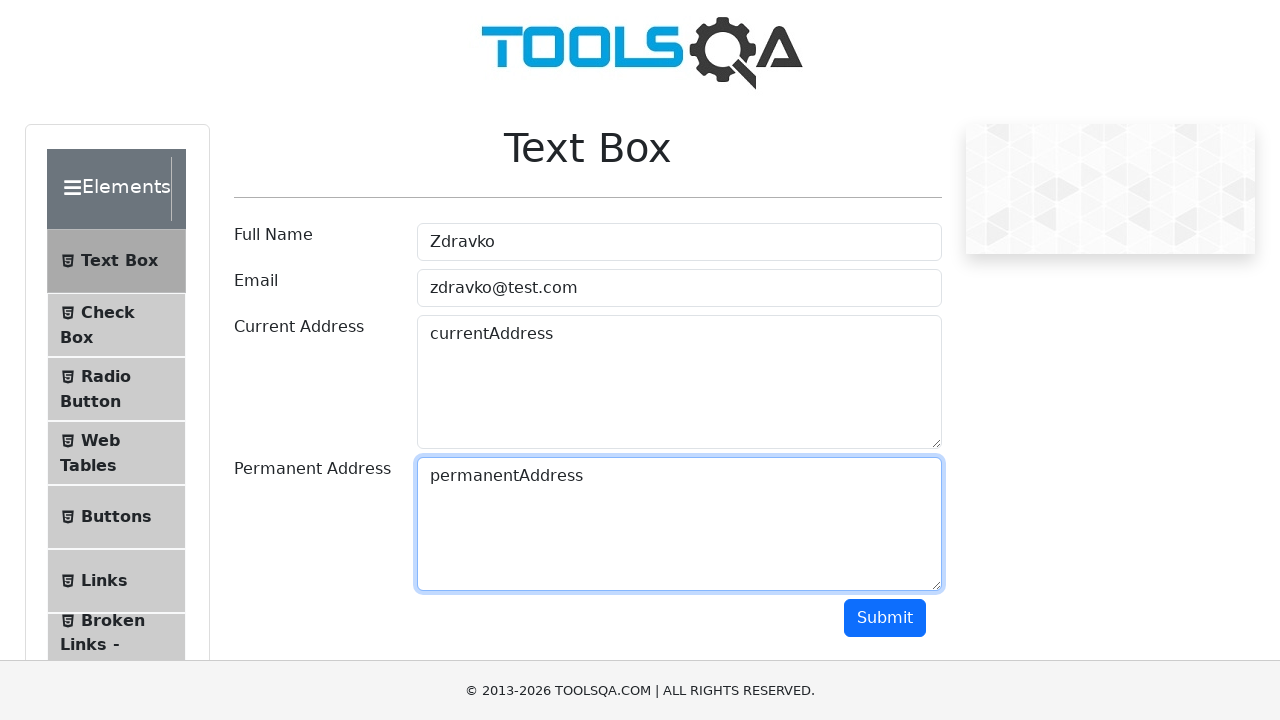

Clicked submit button to submit form at (885, 618) on #submit
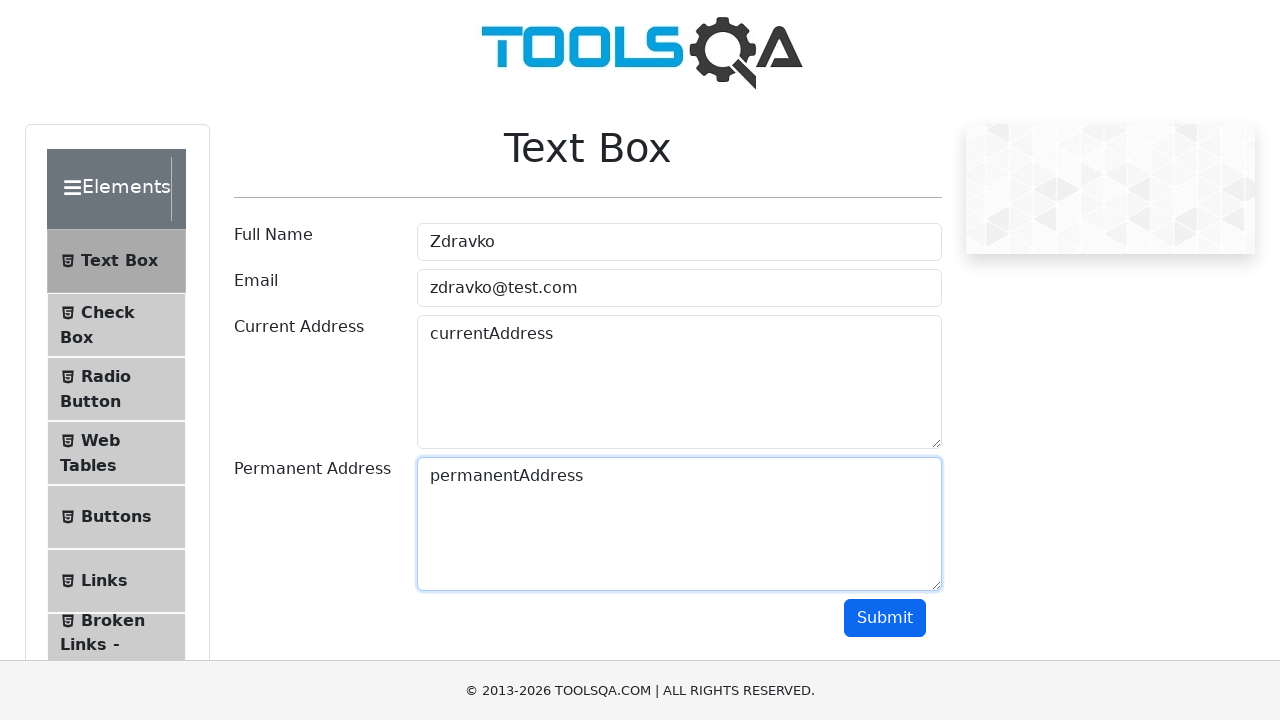

Form submission completed - output section appeared
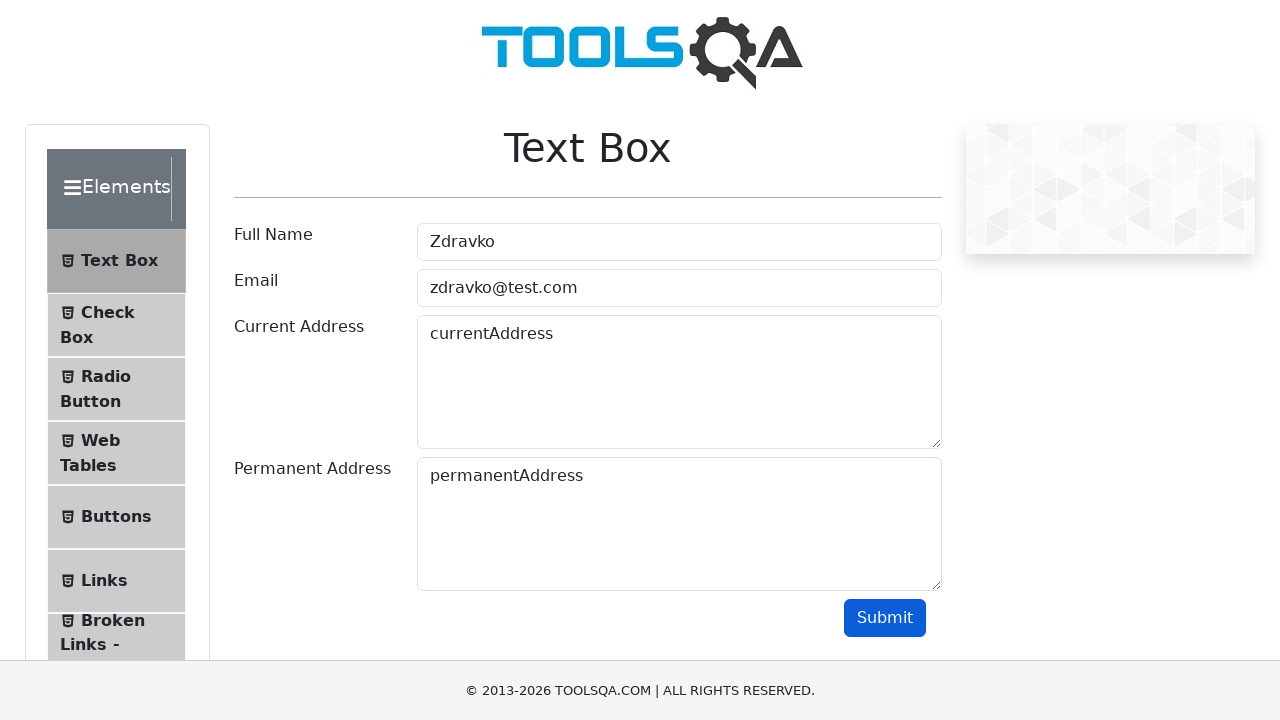

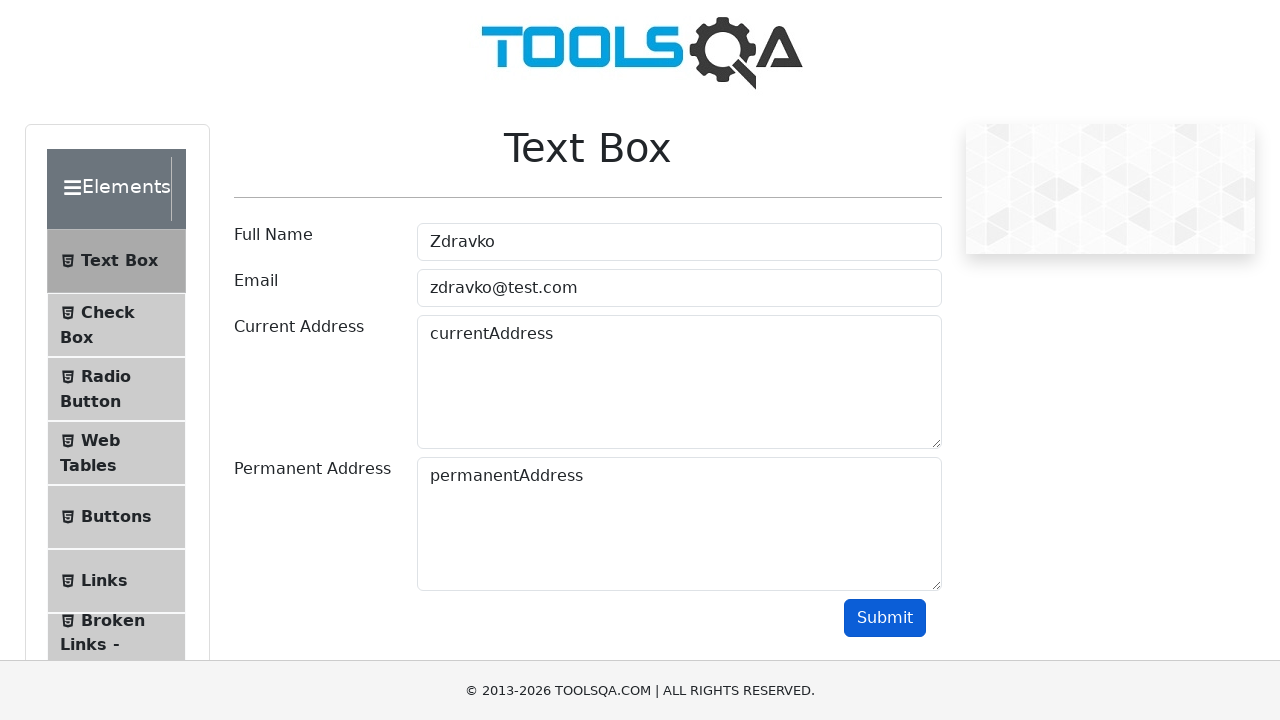